Tests mouse hover functionality on SpiceJet website by hovering over the 'Add-ons' menu item and clicking on 'SpiceFlex' link, then verifying the SpiceFlex page loads in a new window.

Starting URL: https://www.spicejet.com/

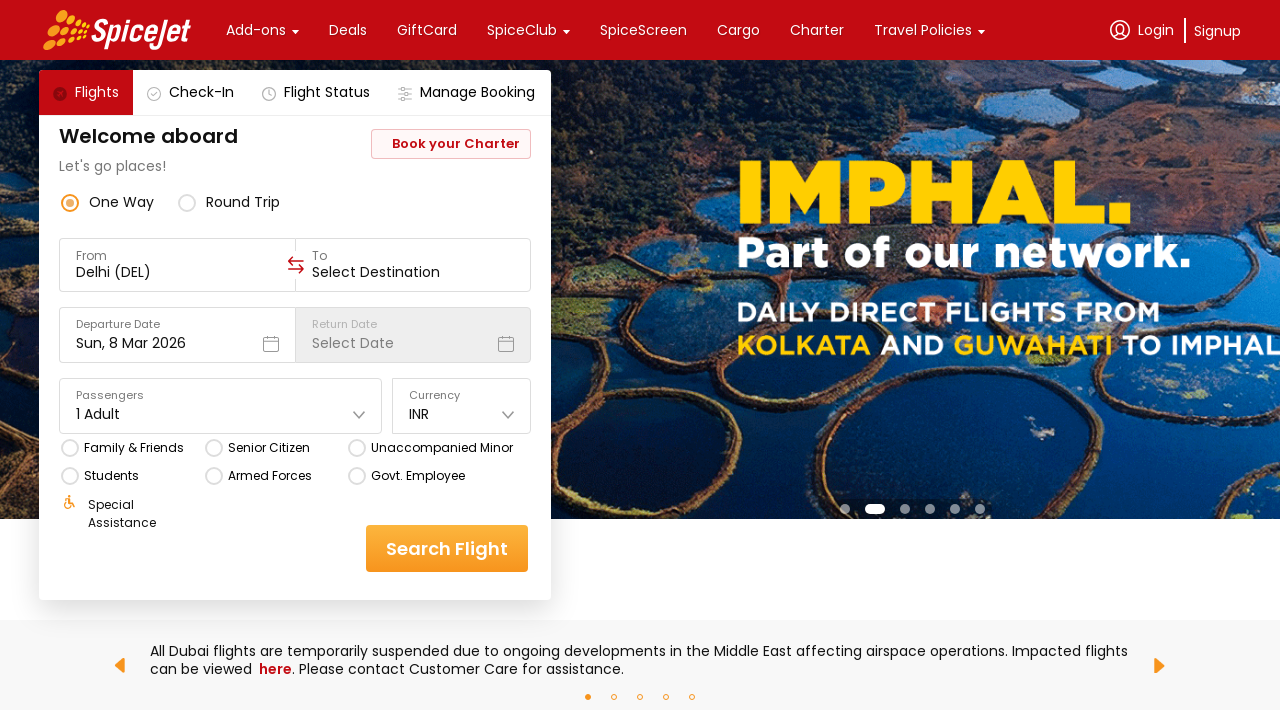

Set viewport size to 1920x1080
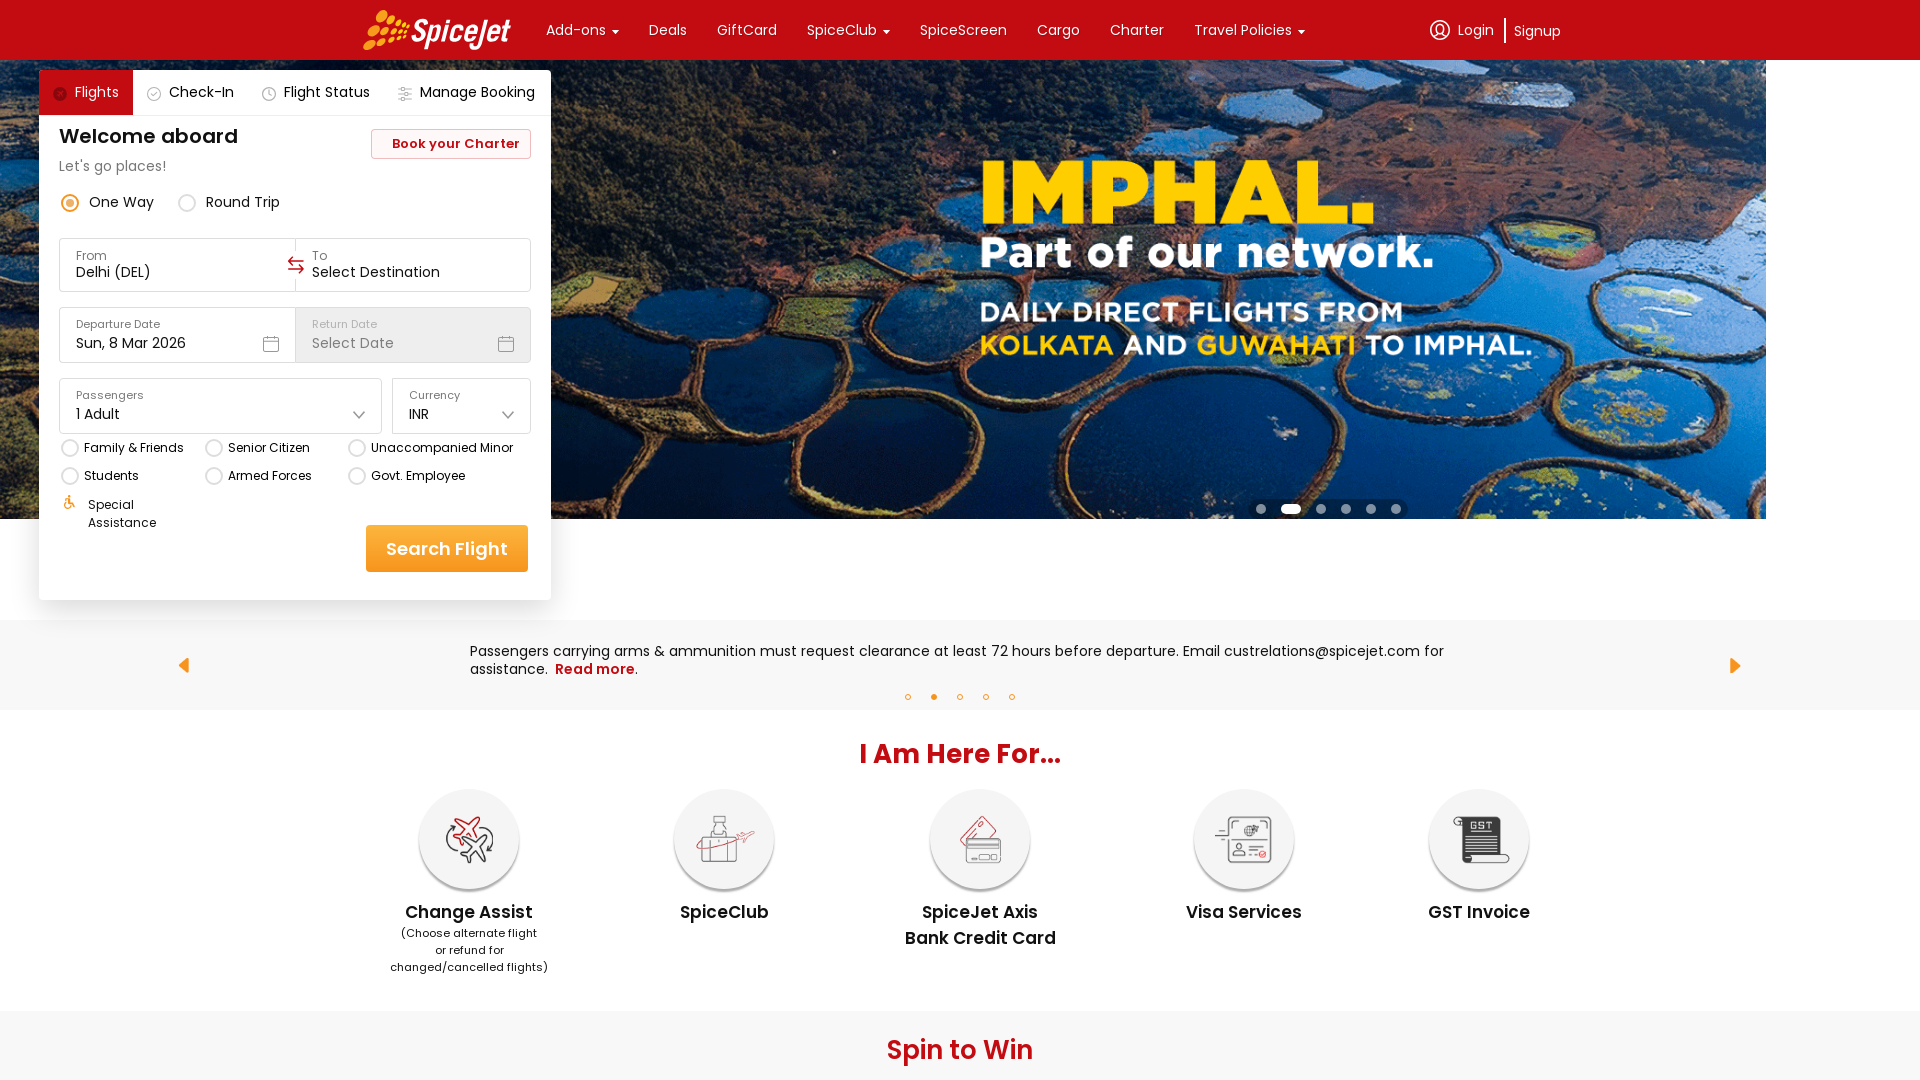

Waited 5 seconds for page to load
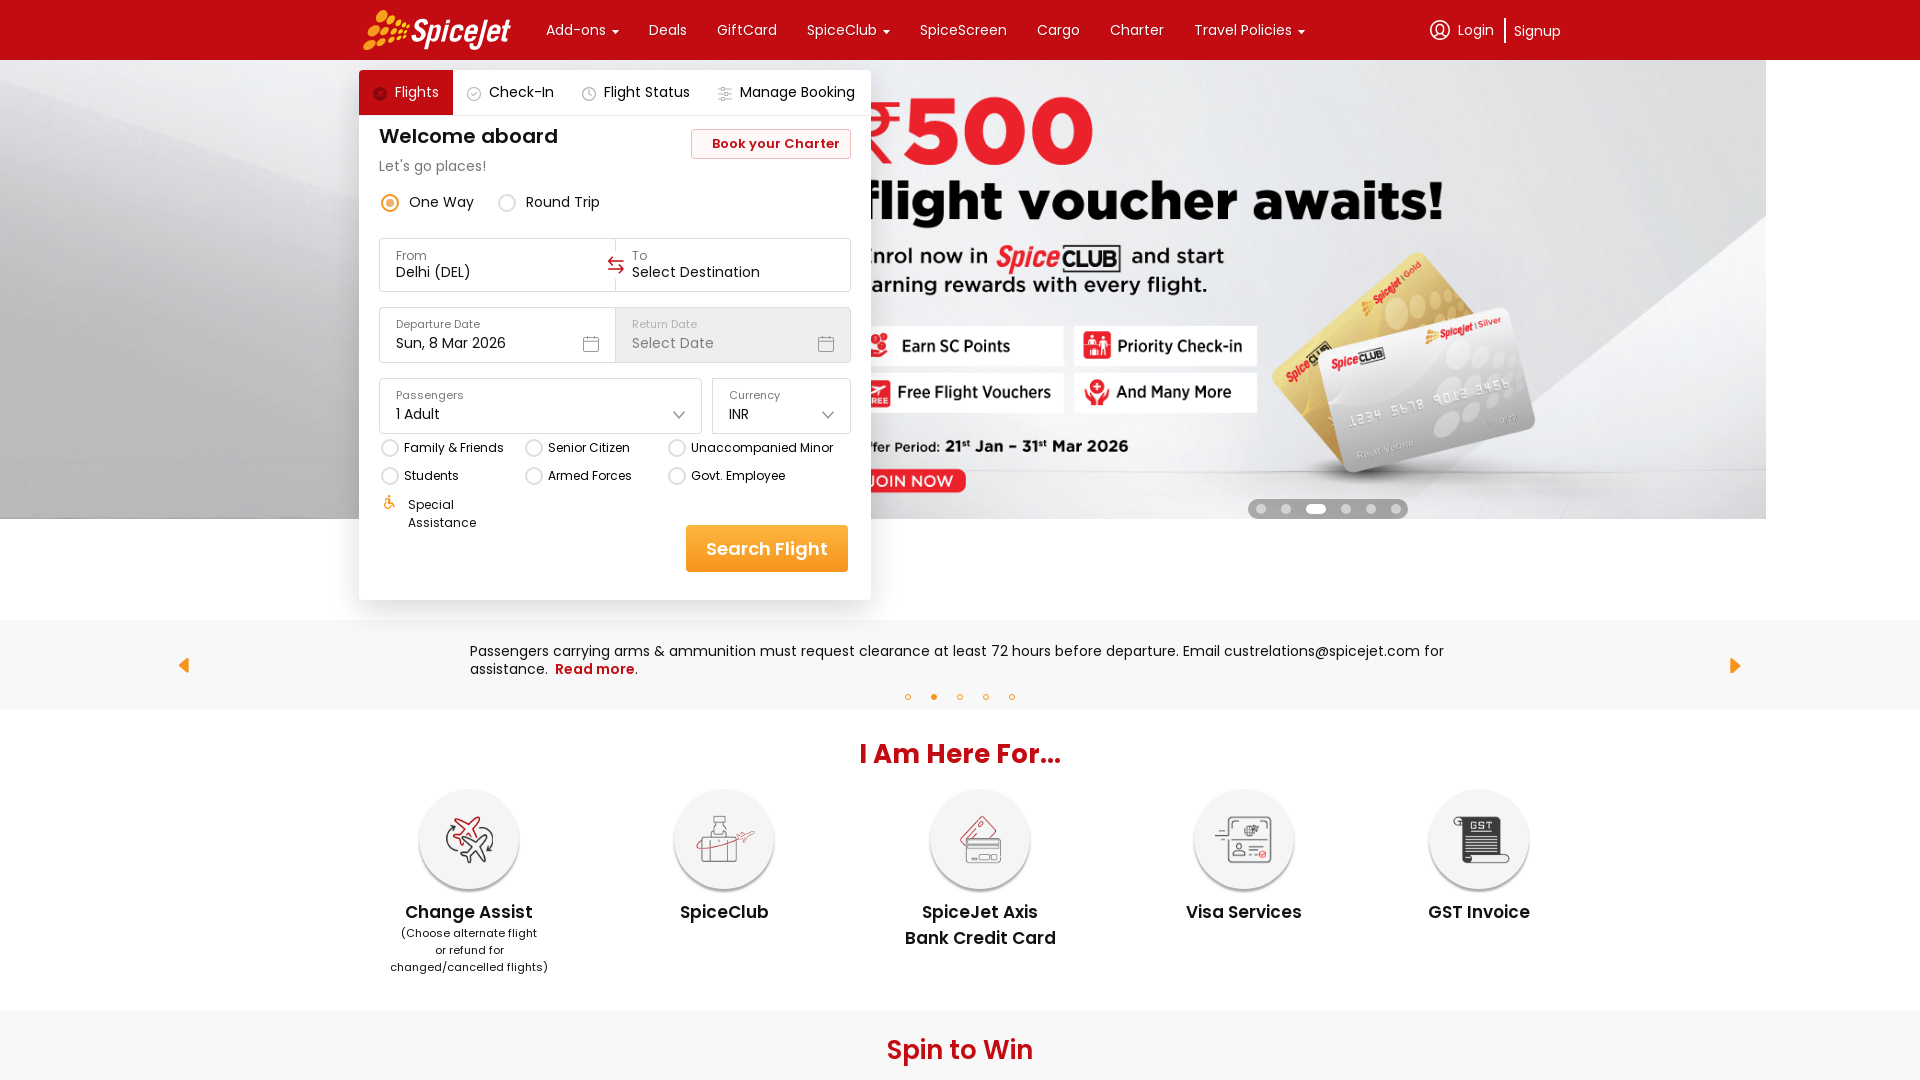

Located Add-ons menu element
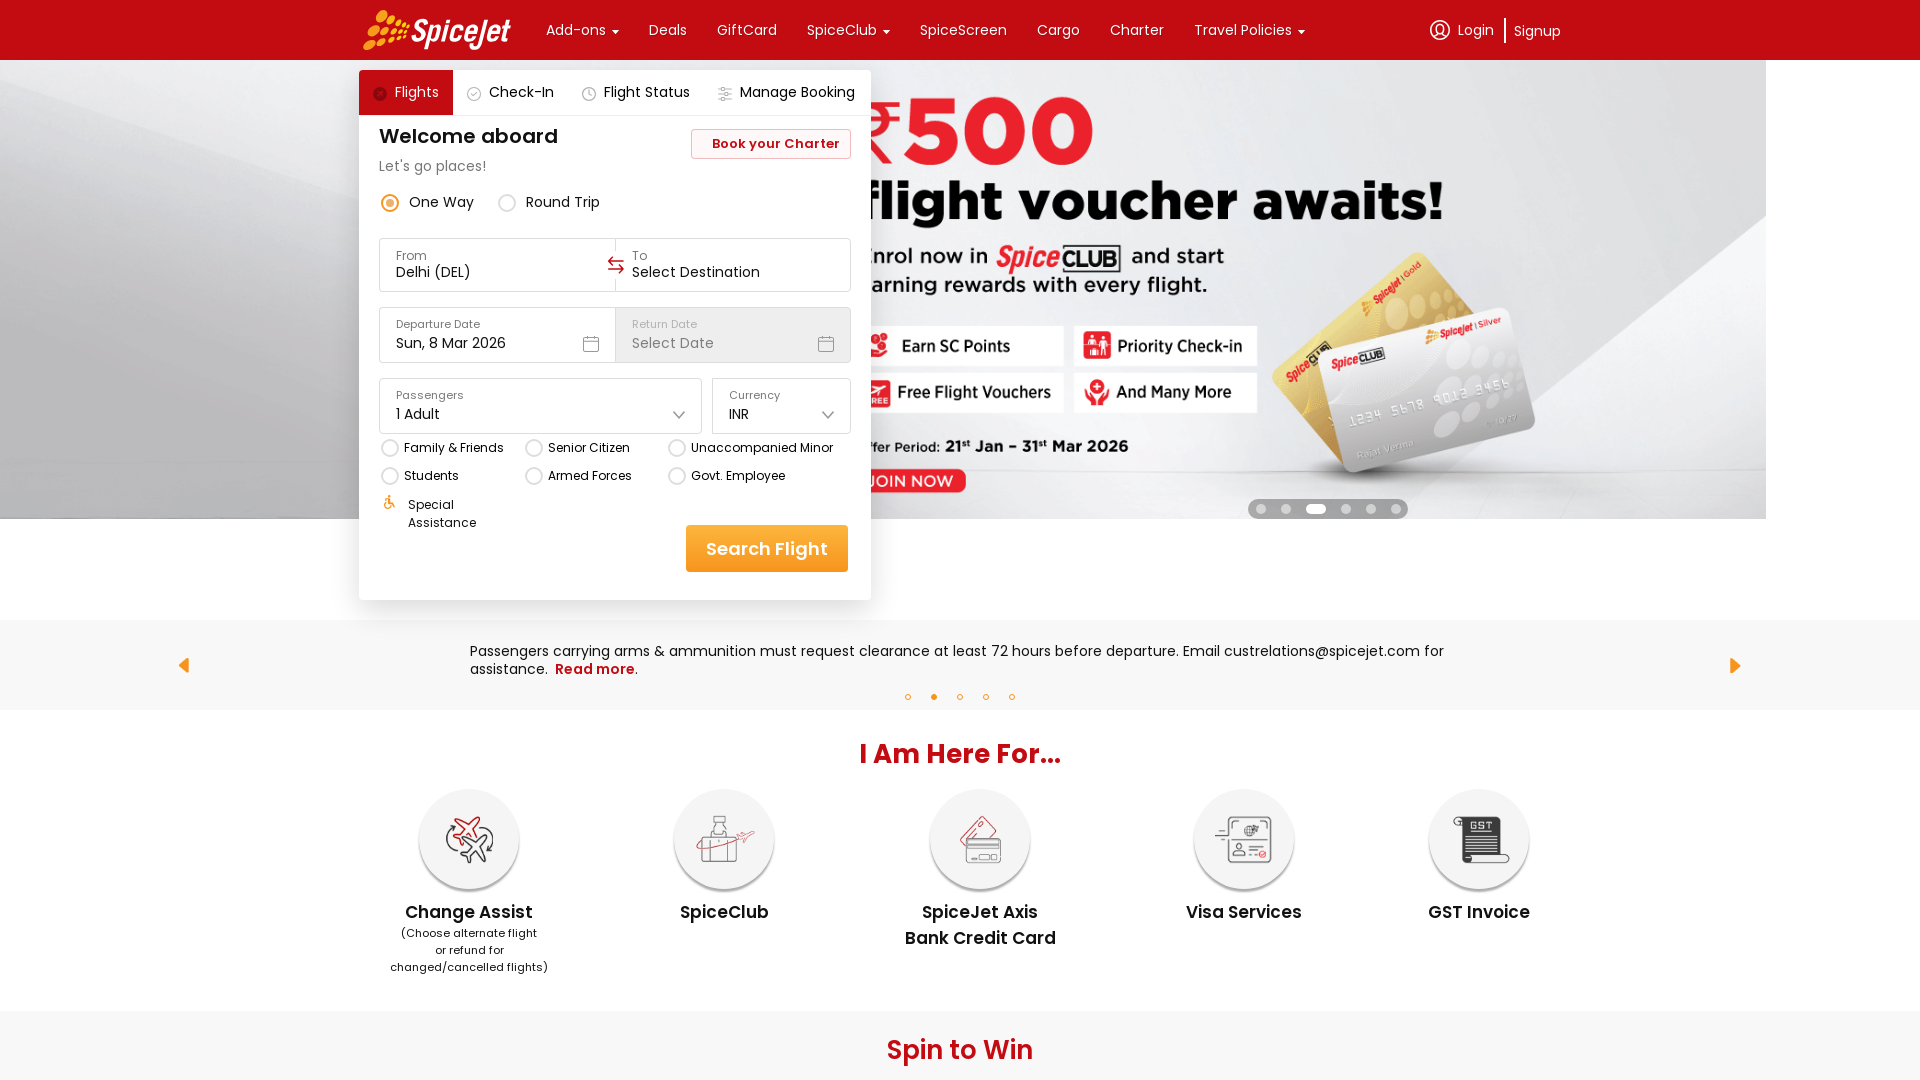

Hovered over Add-ons menu item at (576, 30) on xpath=//div[contains(text(),'Add-ons')]
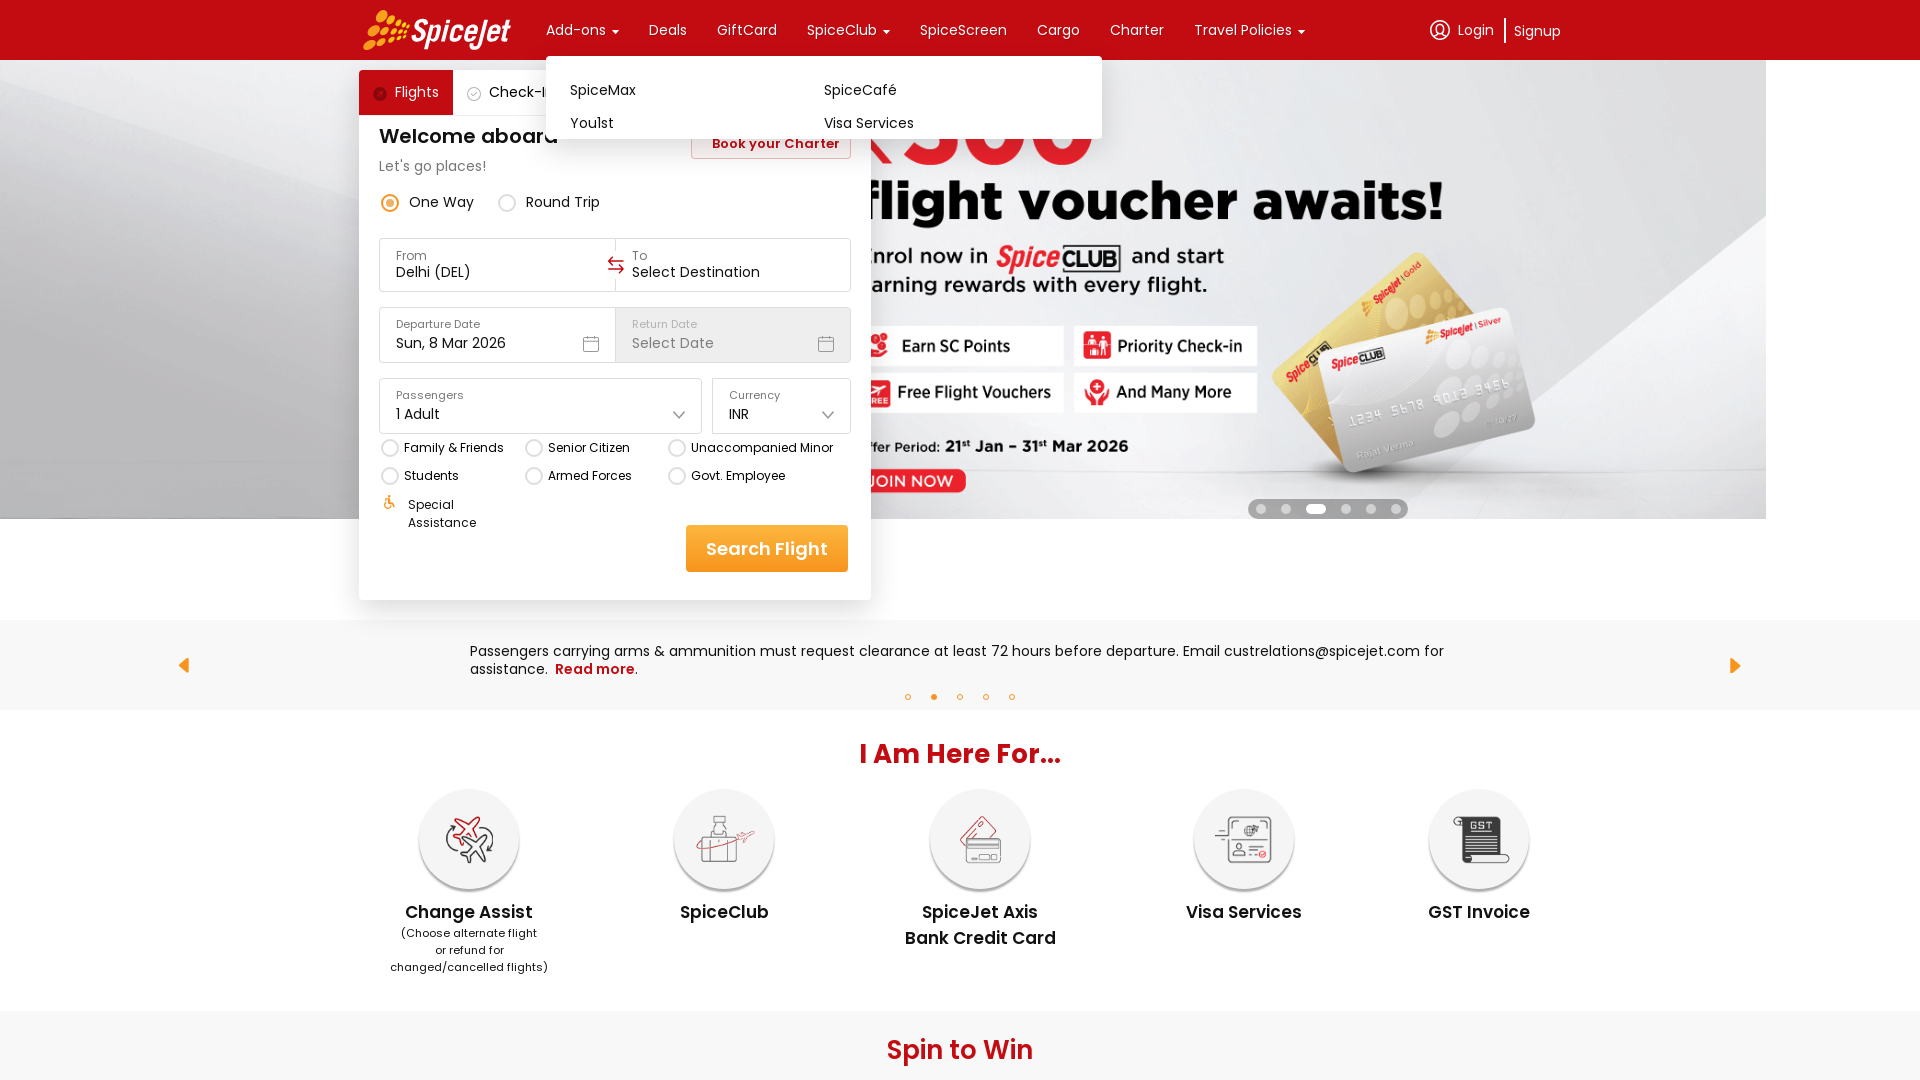

Waited 2 seconds for menu to expand
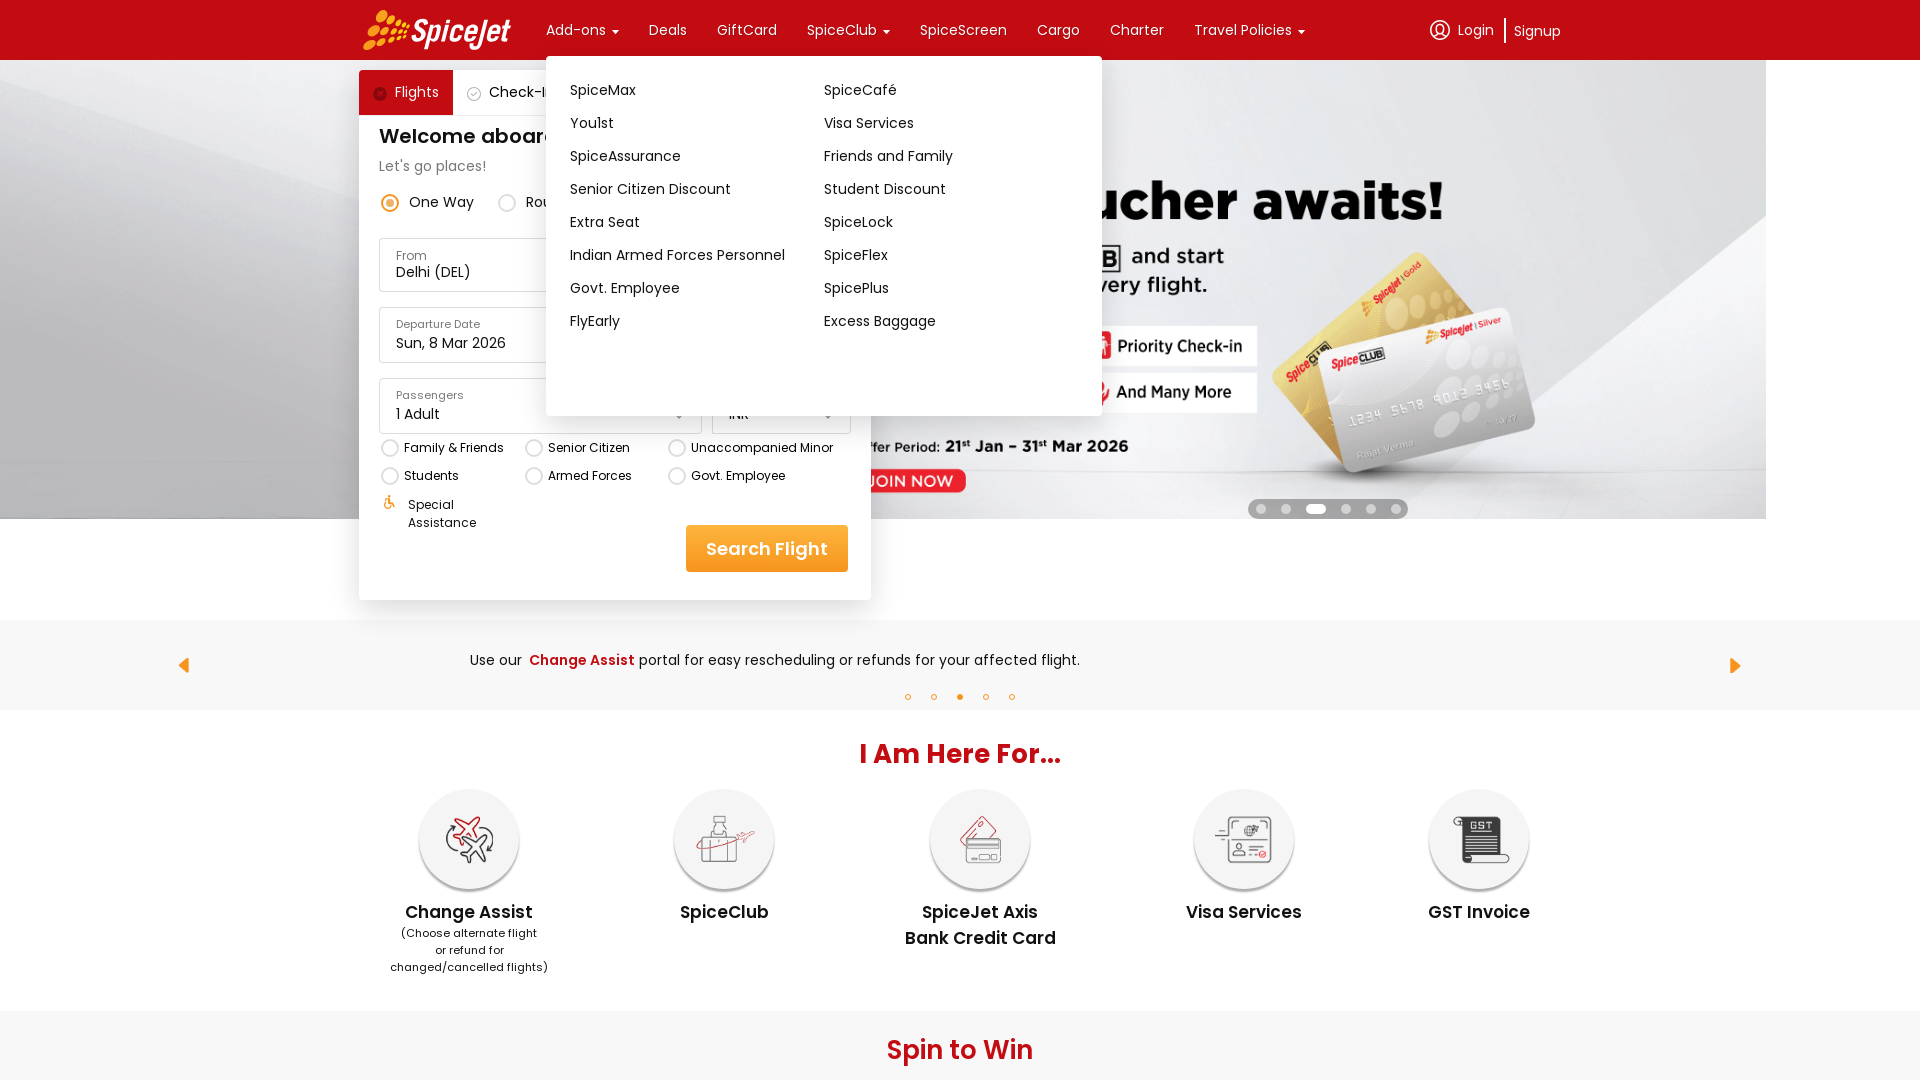

Clicked on SpiceFlex link to open in new window at (951, 255) on xpath=//div[contains(text(),'SpiceFlex')]
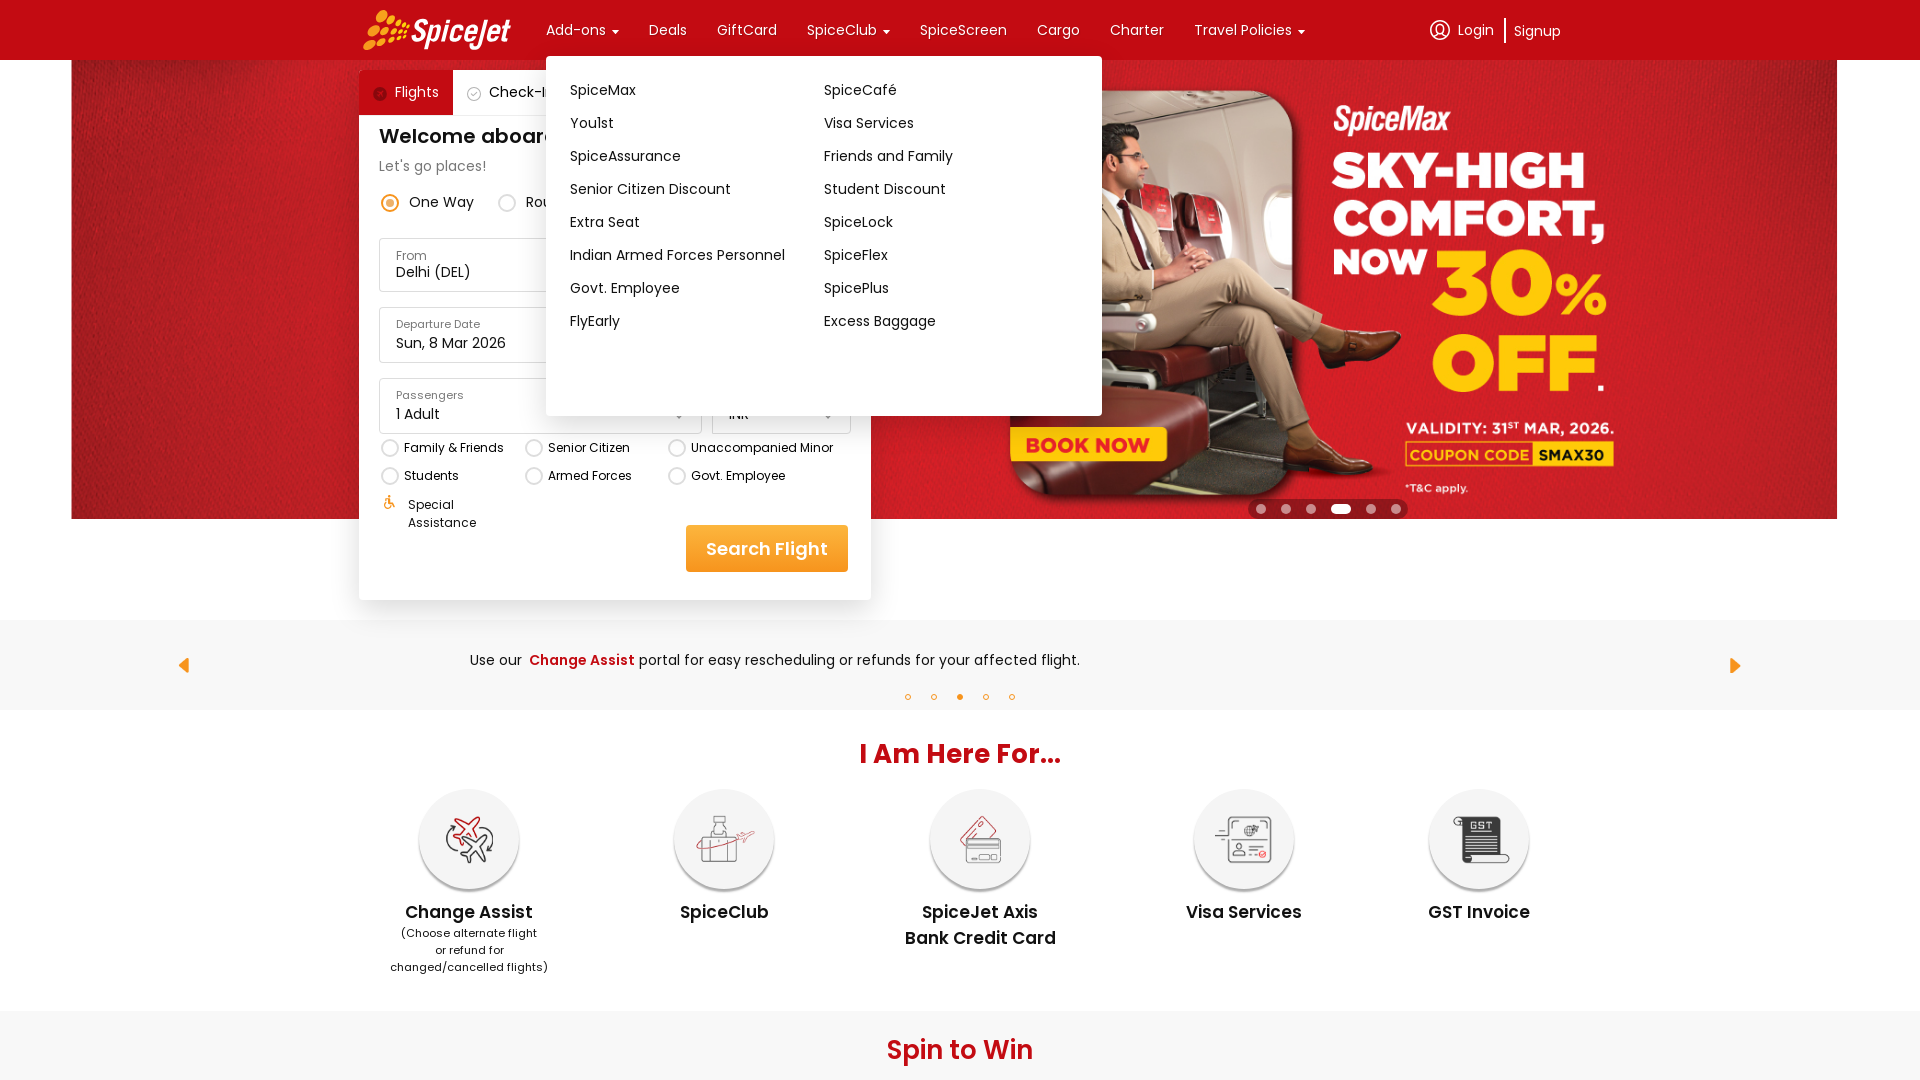

Switched to new SpiceFlex window
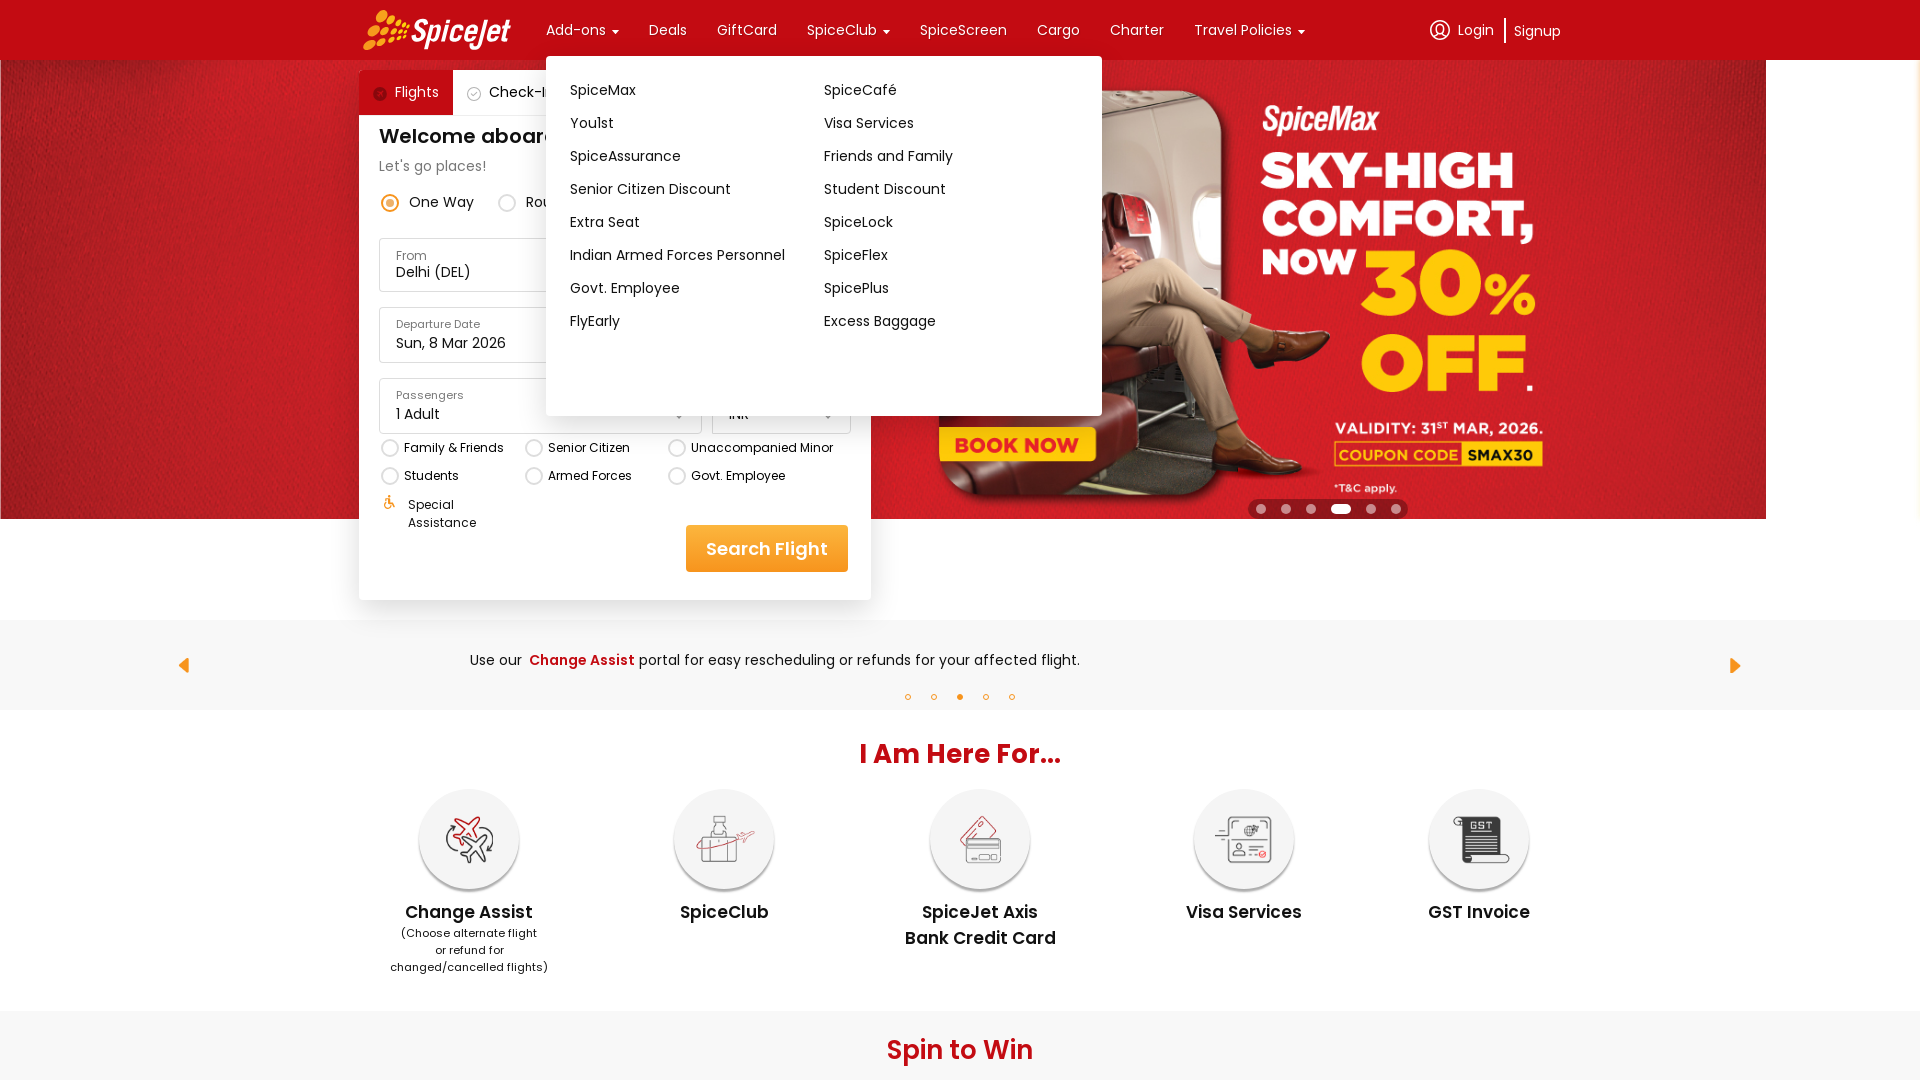

Waited for SpiceFlex page to load
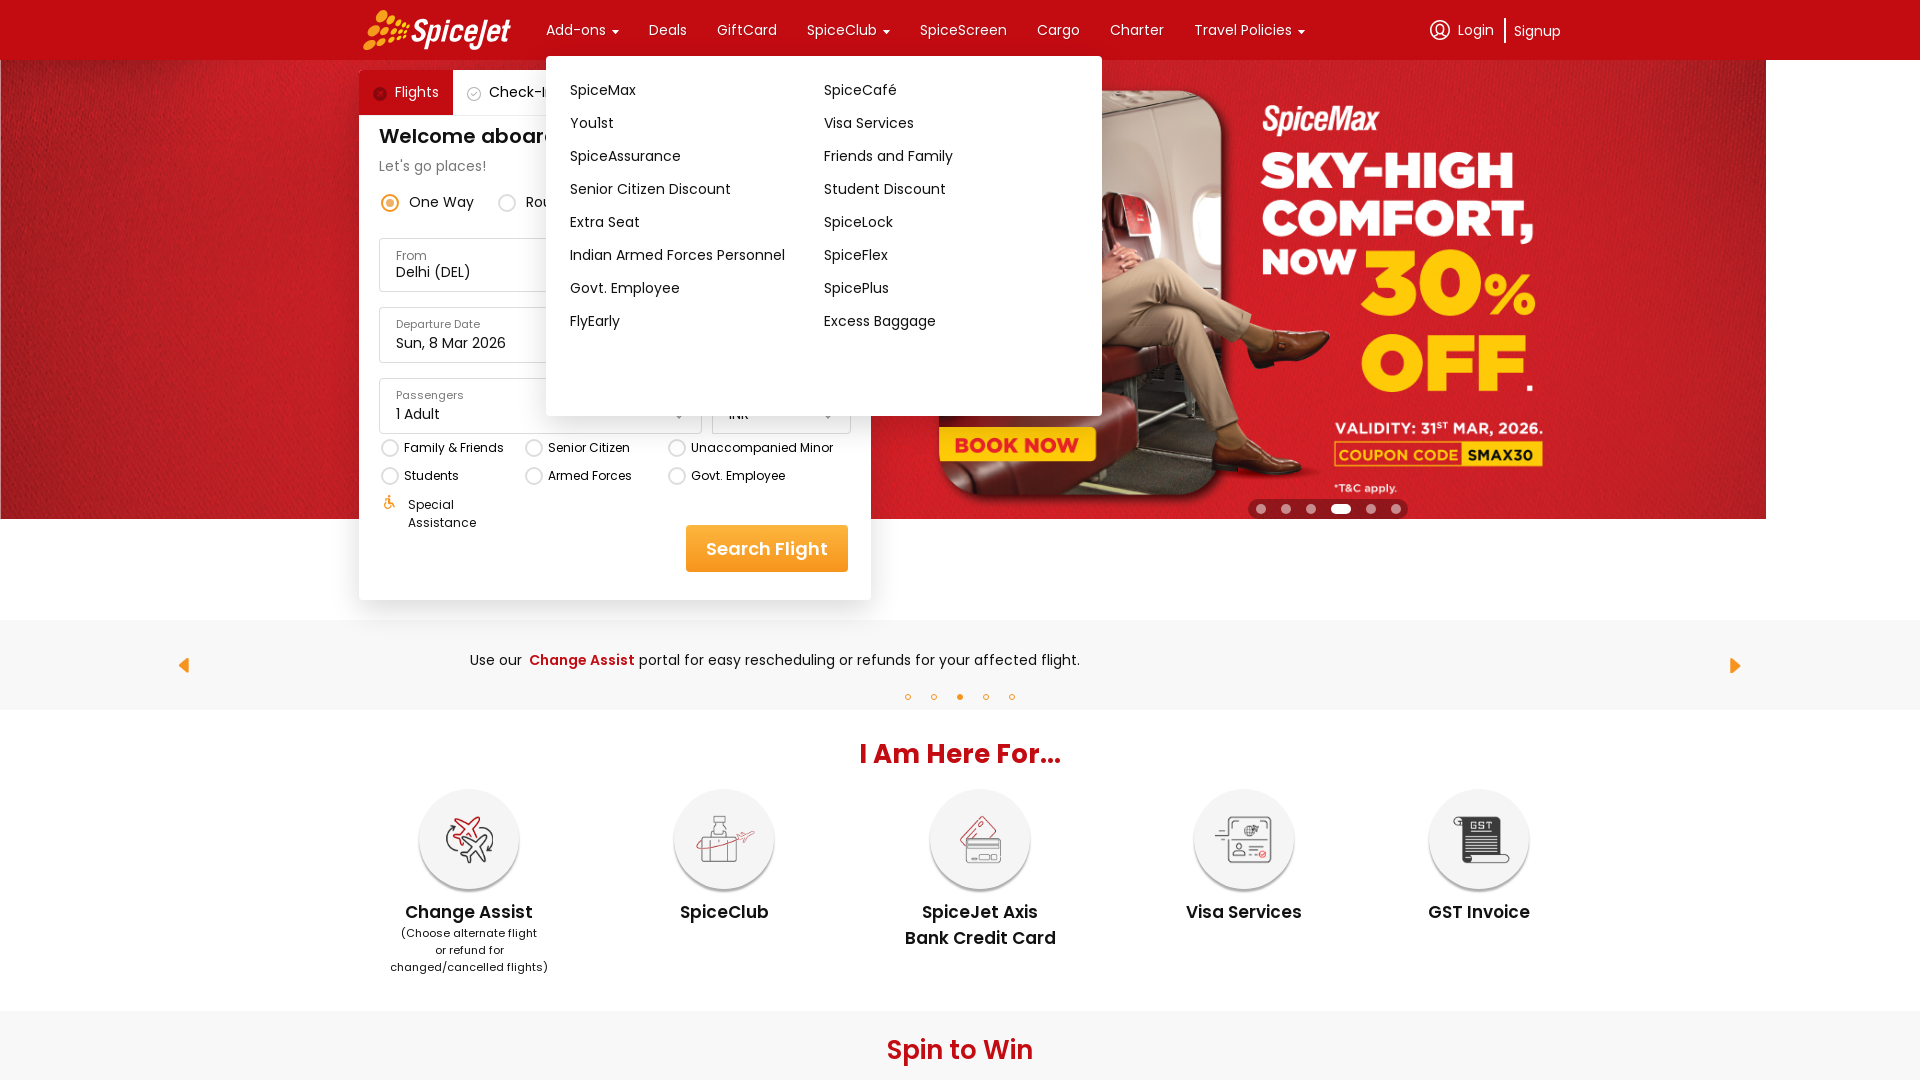

Verified 'HOW TO BOOK SPICEFLEX' heading is displayed on the page
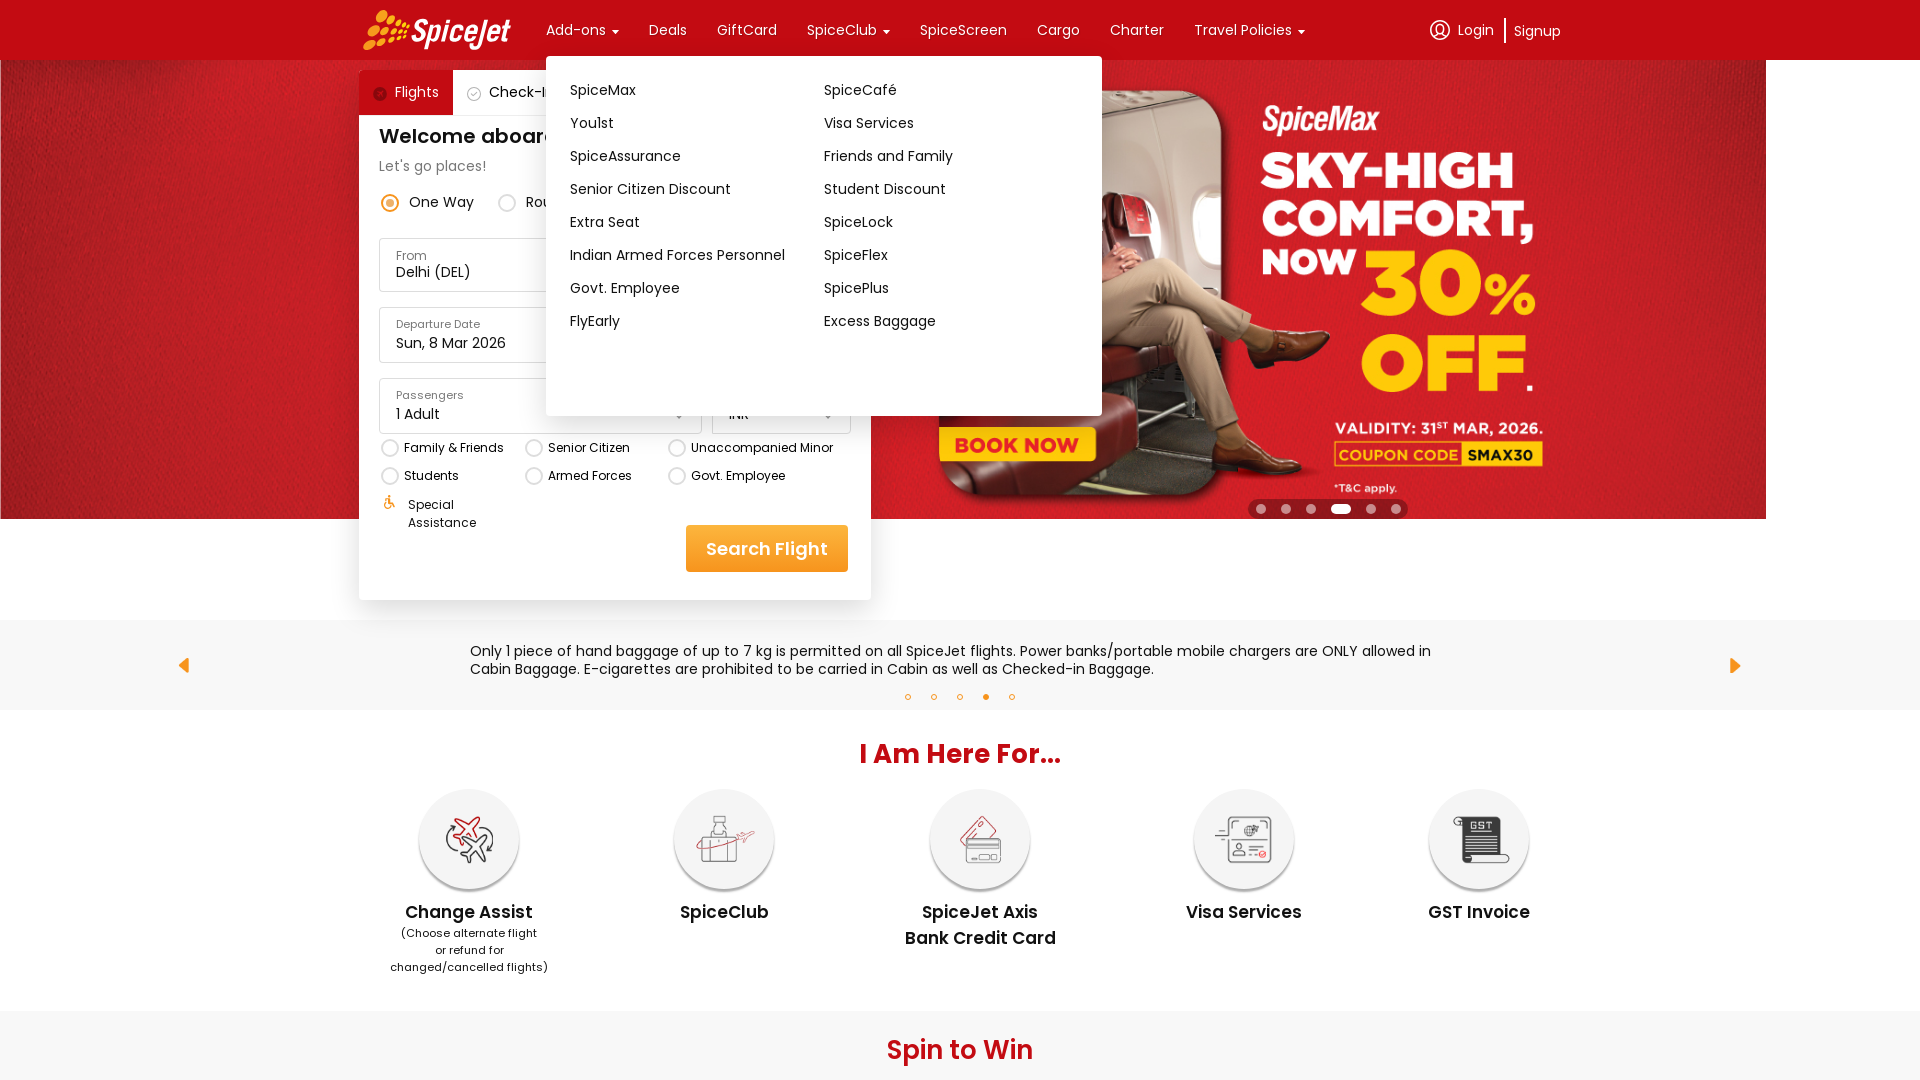

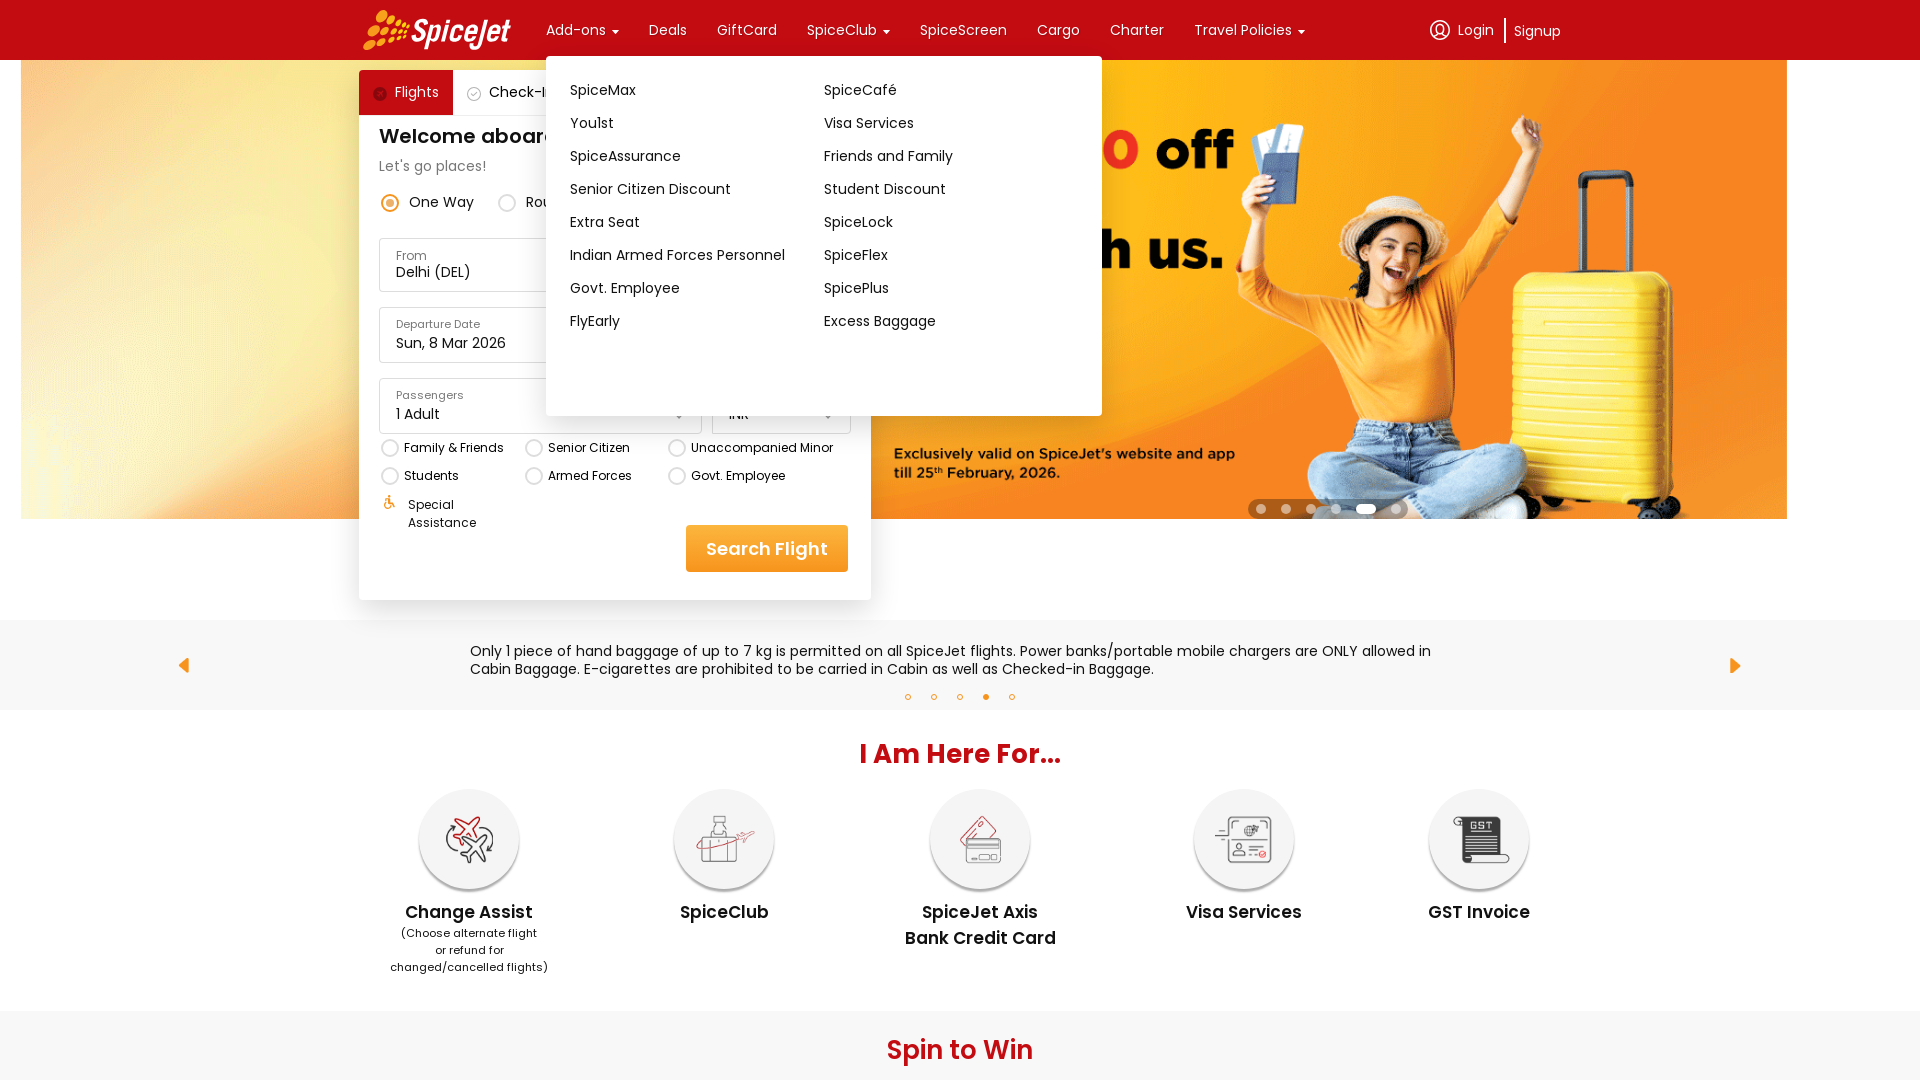